Tests interaction with Shadow DOM elements by filling a text input field with a name value.

Starting URL: http://watir.com/examples/shadow_dom.html

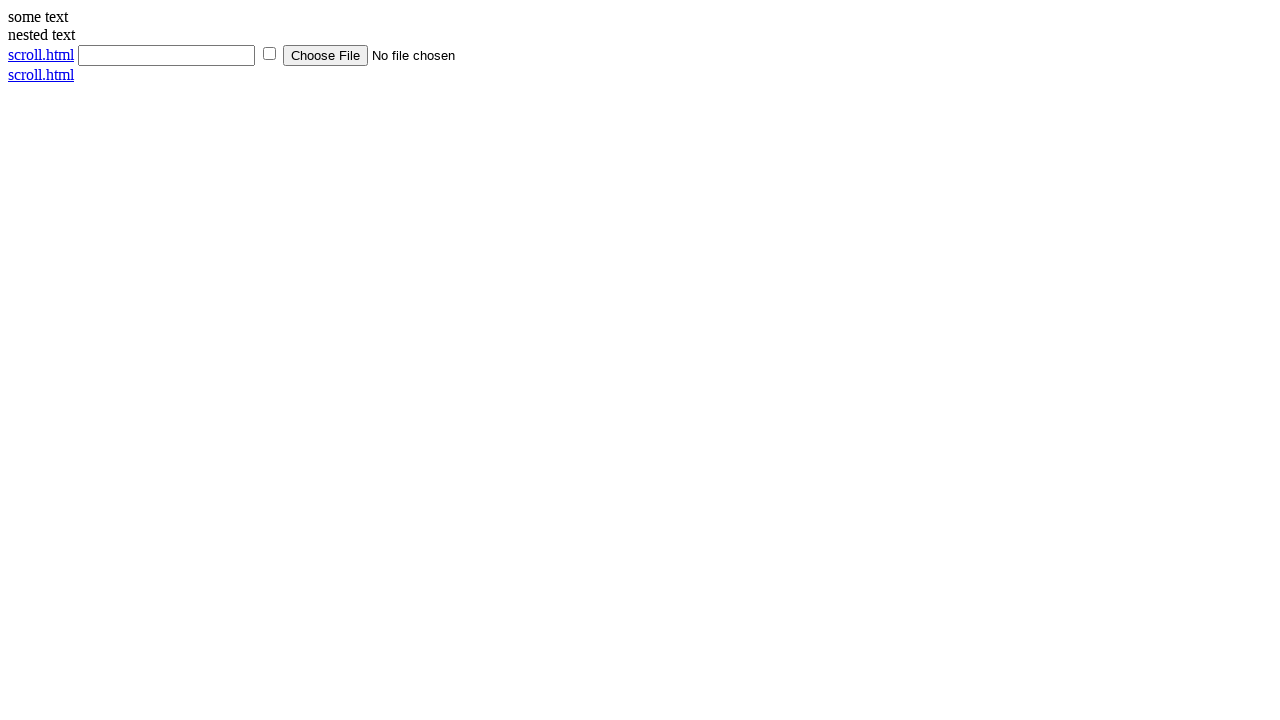

Filled text input field with 'Raju' on input[type="text"]
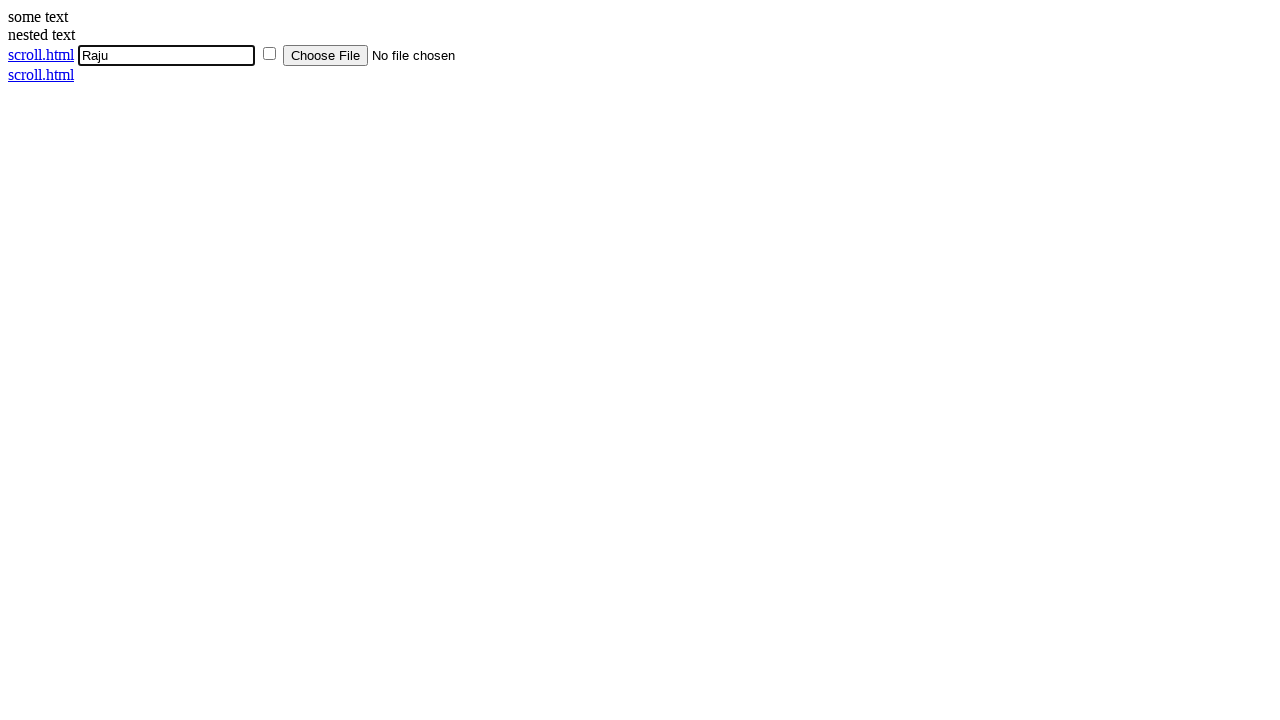

Waited 2 seconds for action to complete
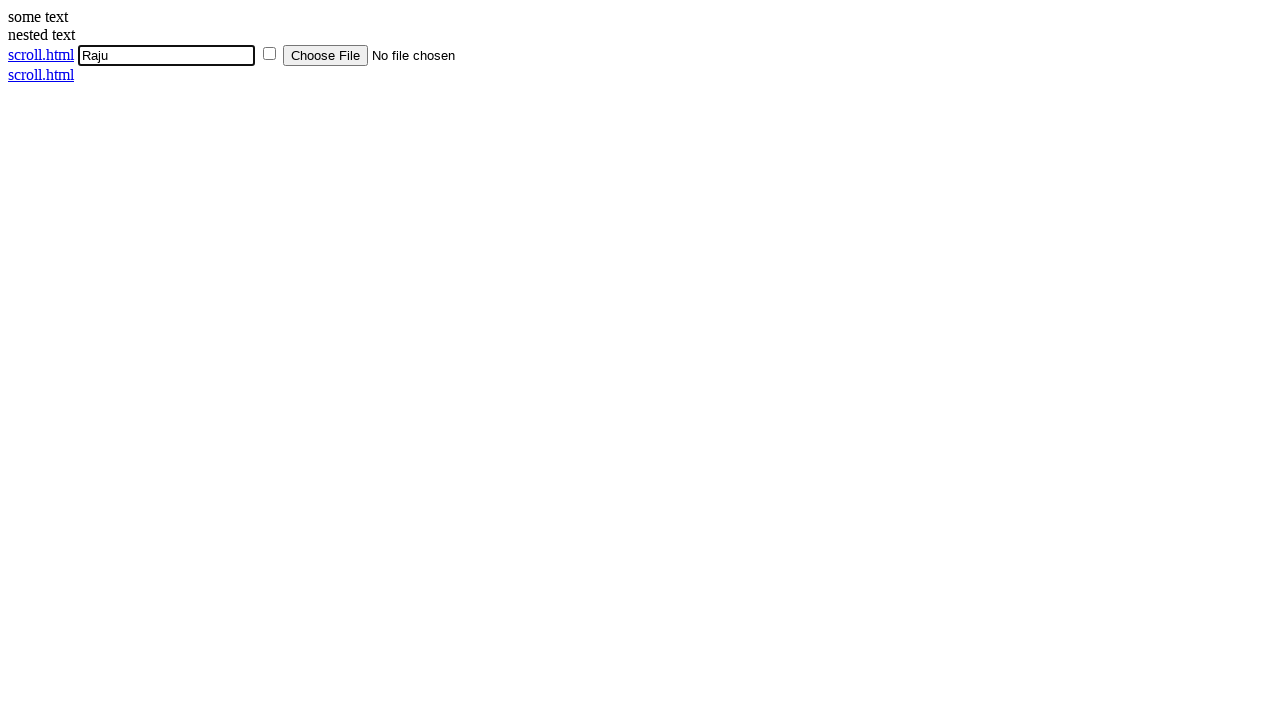

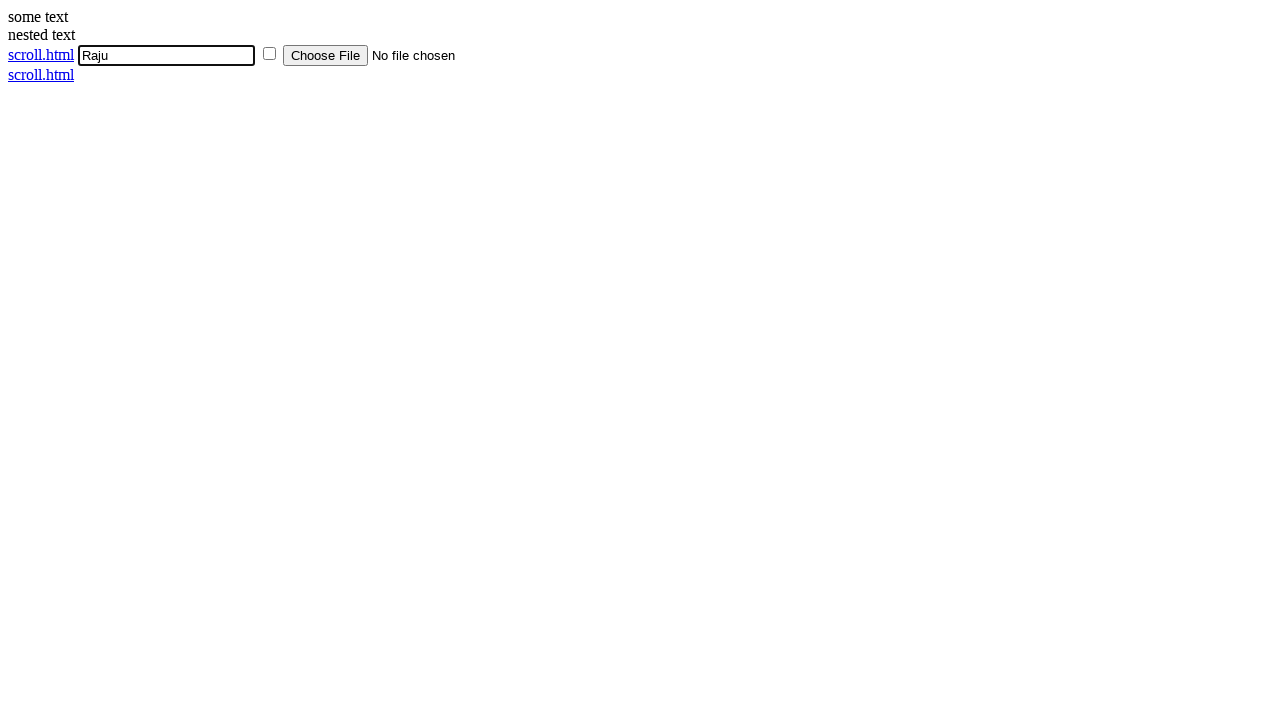